Demonstrates navigating to a website that may have SSL certificate issues, accepting insecure certificates. The script simply loads the page.

Starting URL: https://eporner.com

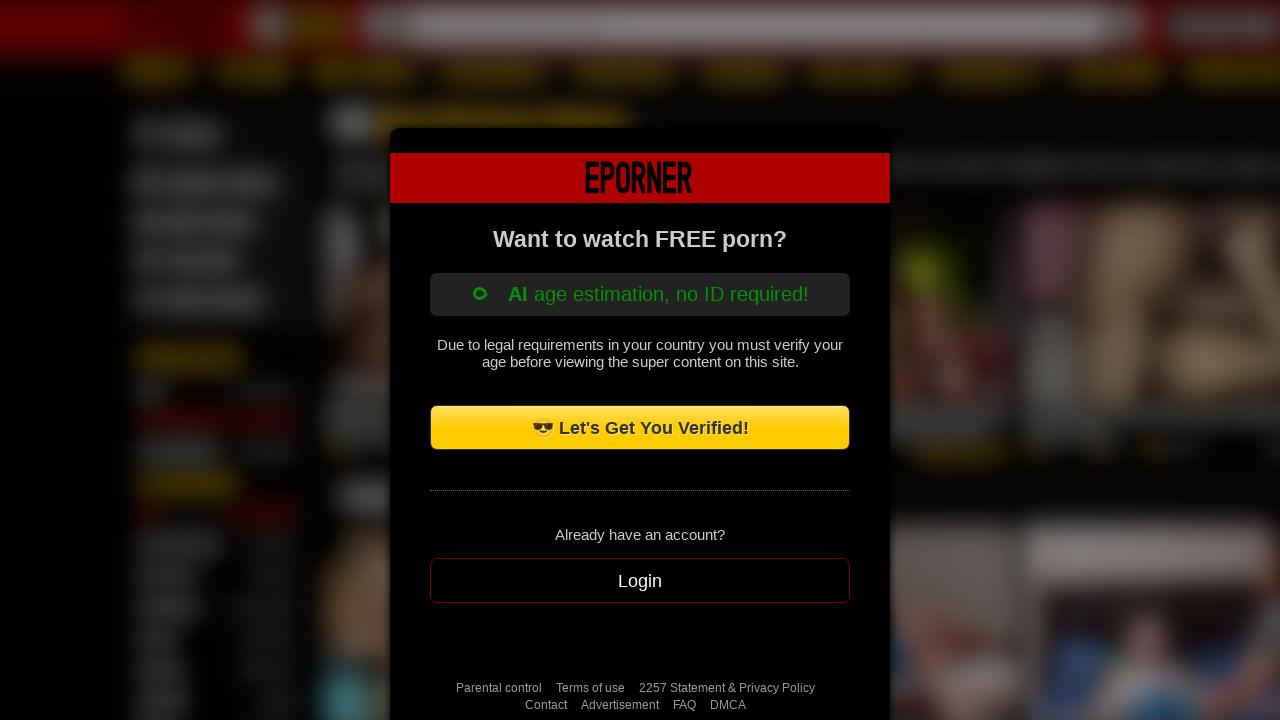

Waited for page to reach domcontentloaded state at https://eporner.com
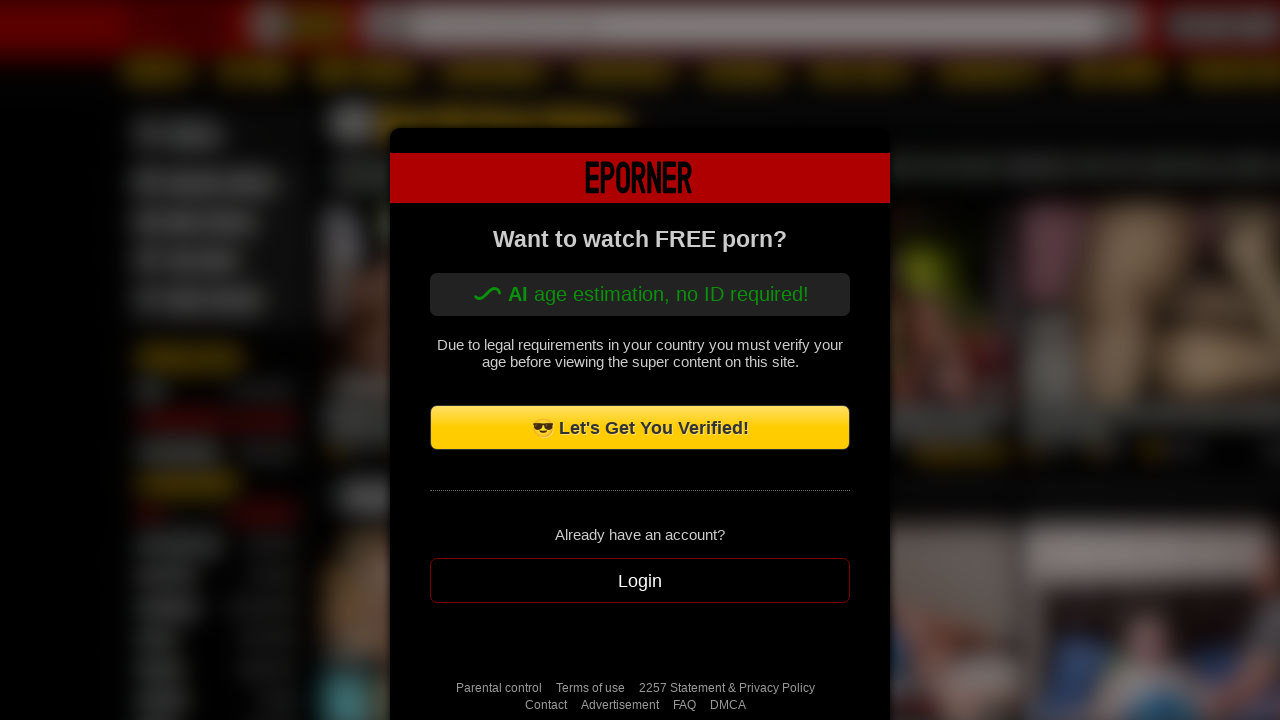

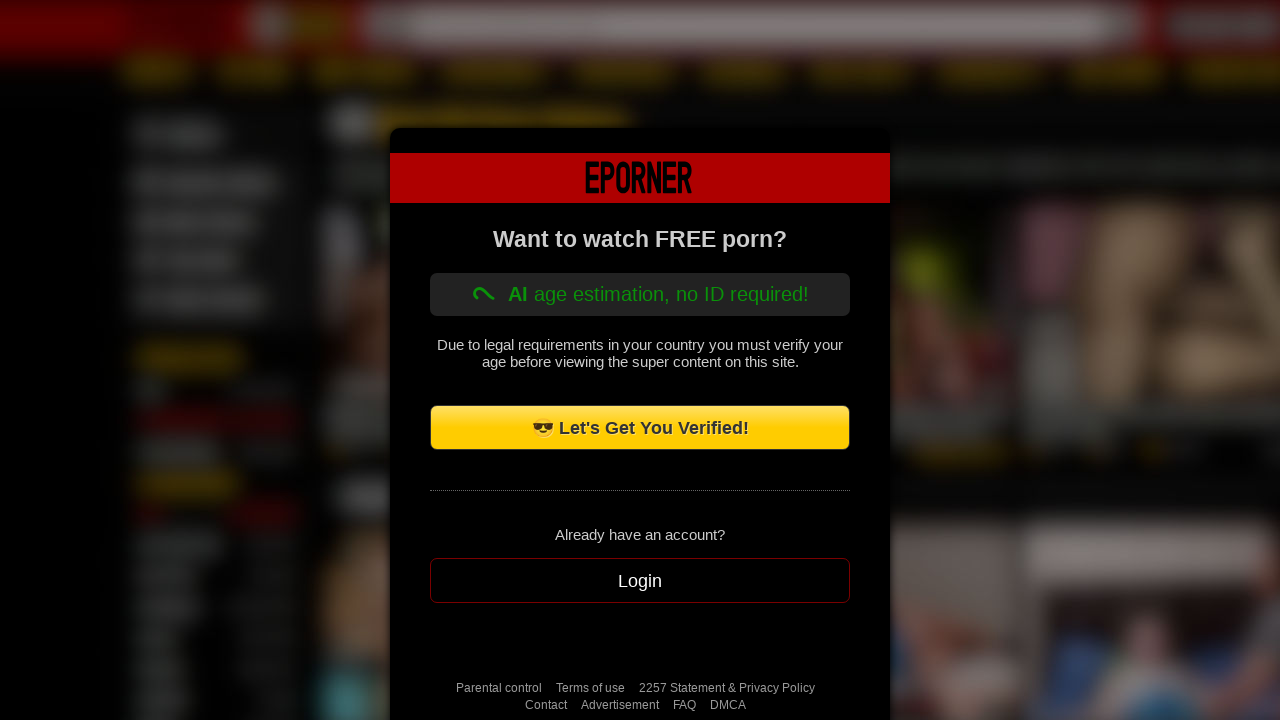